Navigates to the MySeatCovers homepage and verifies the page loads successfully

Starting URL: https://myseatcovers.com/

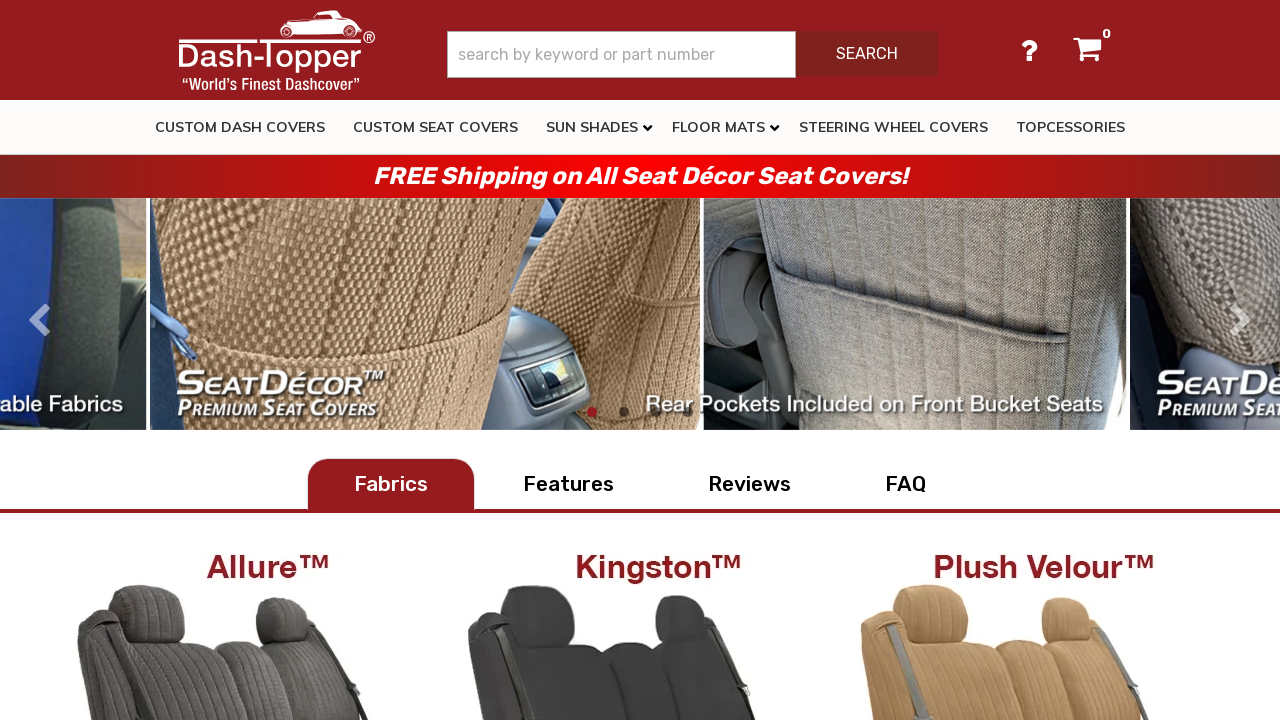

Waited for DOM content to load on MySeatCovers homepage
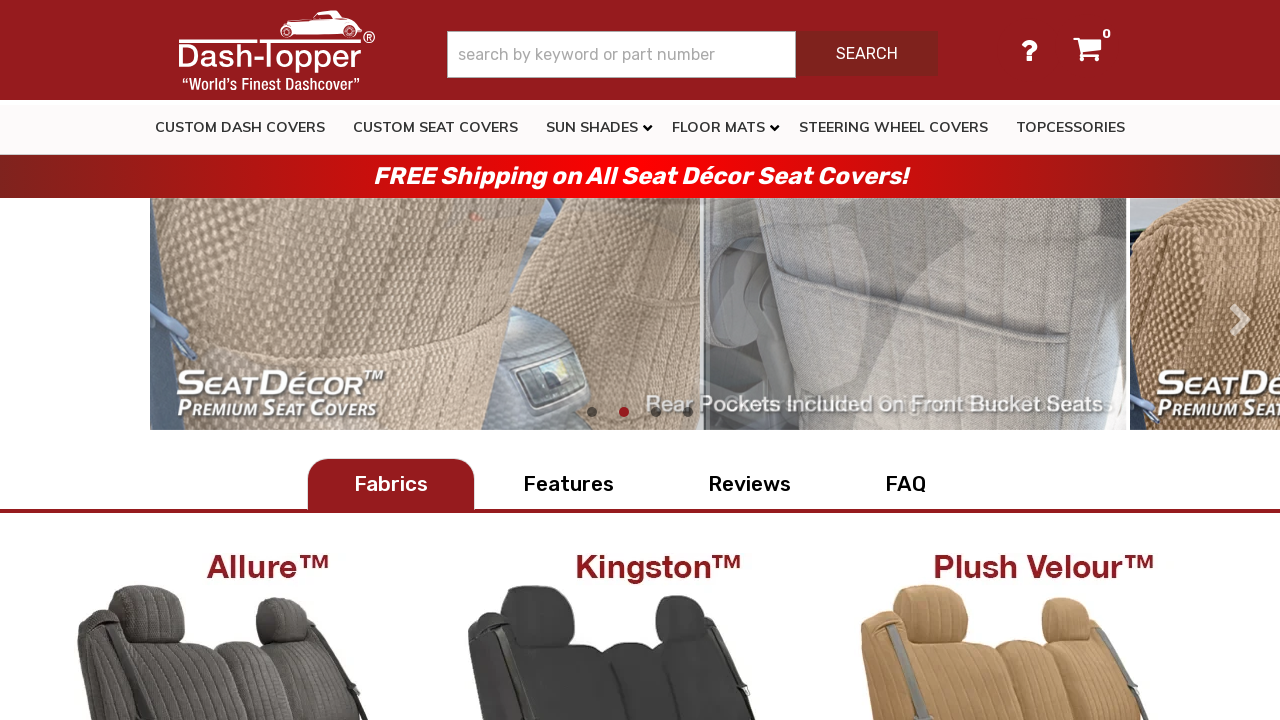

Verified page body element is present
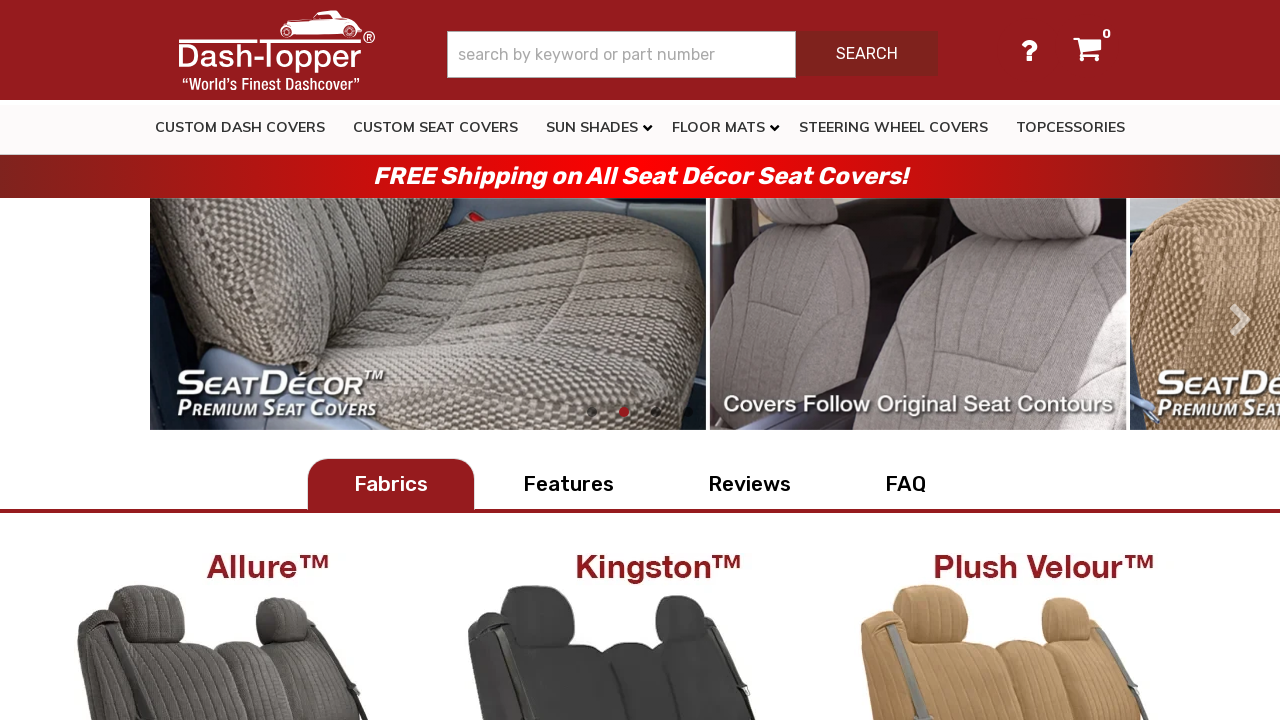

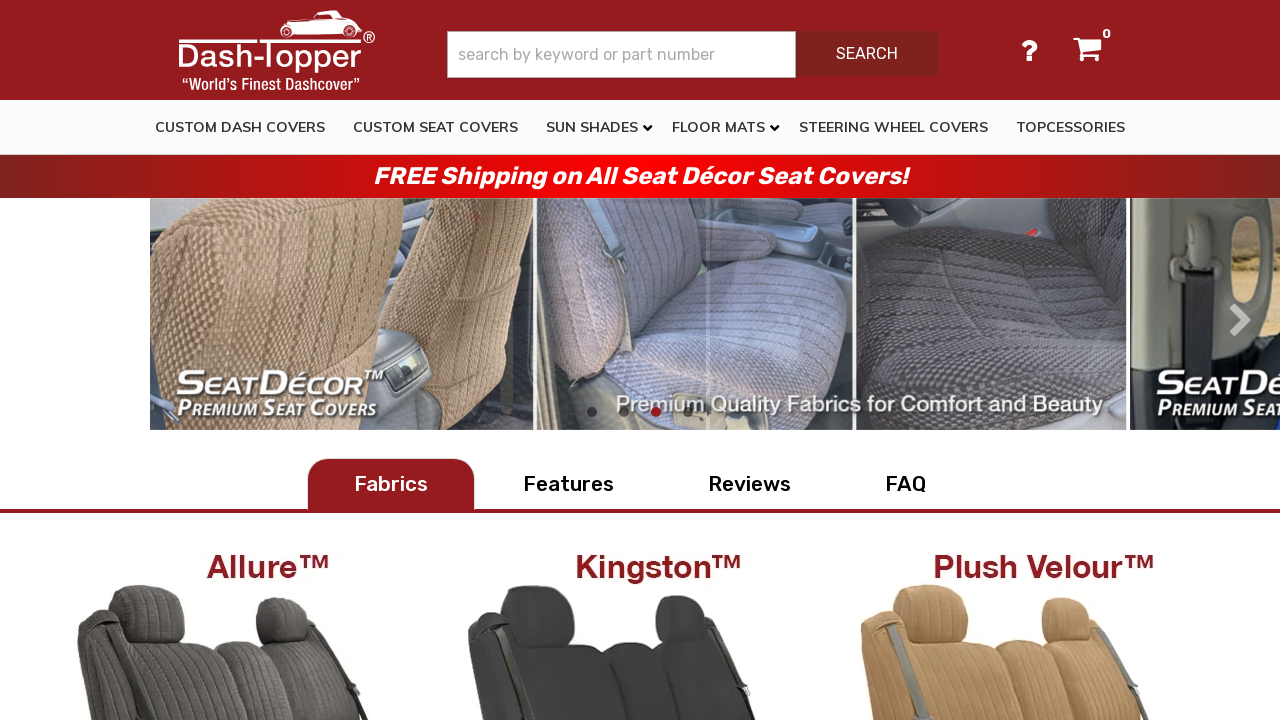